Tests mouse hover functionality by hovering over each main navigation menu item in sequence

Starting URL: https://demo.automationtesting.in/Register.html

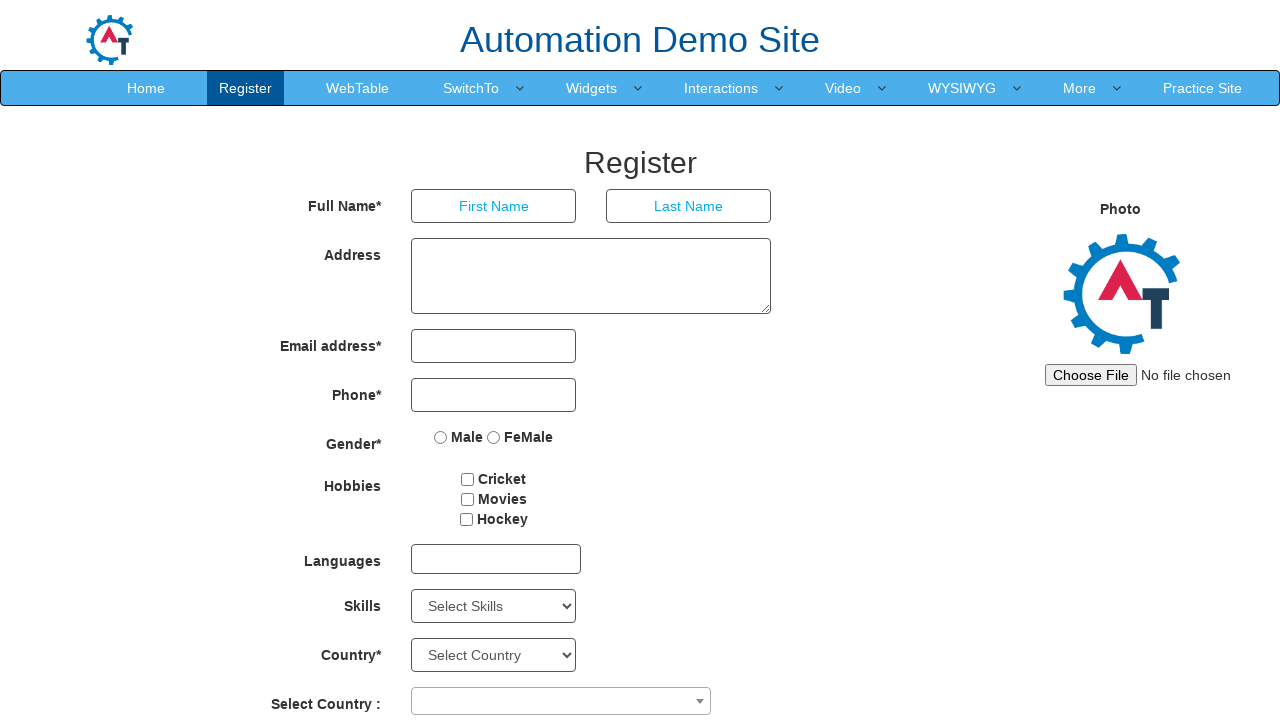

Navigated to Register page
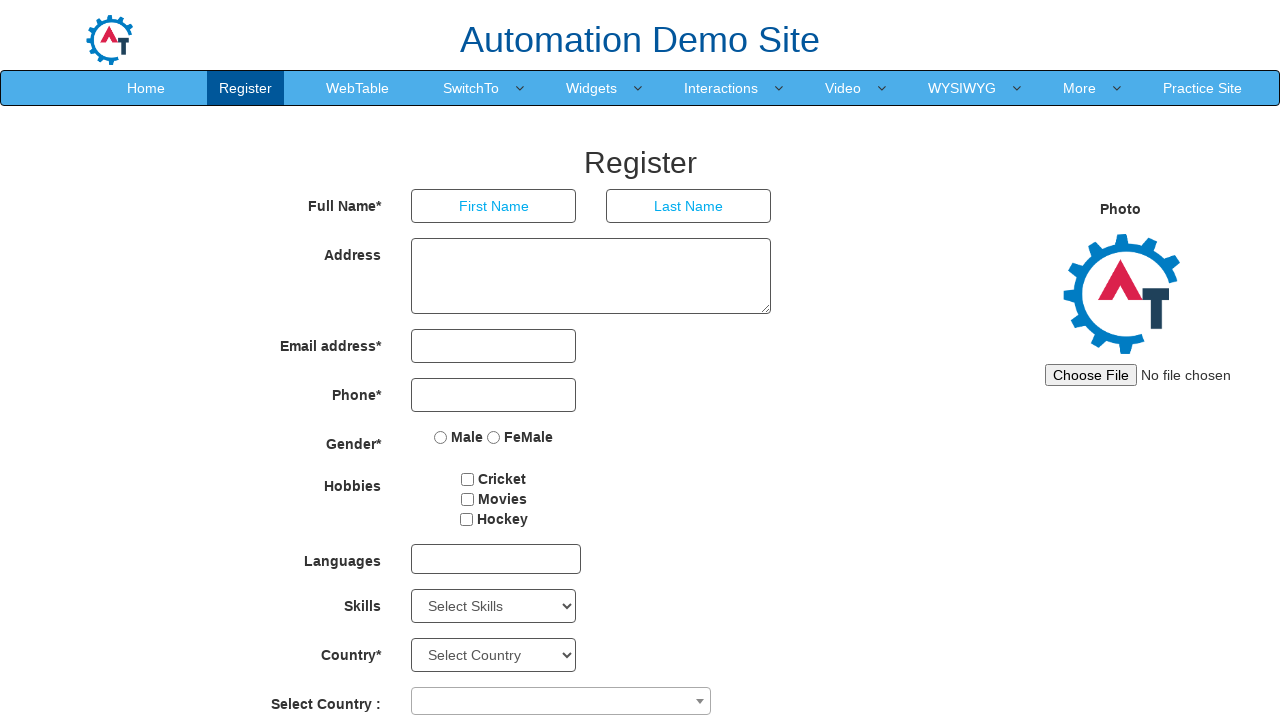

Located all main navigation menu items
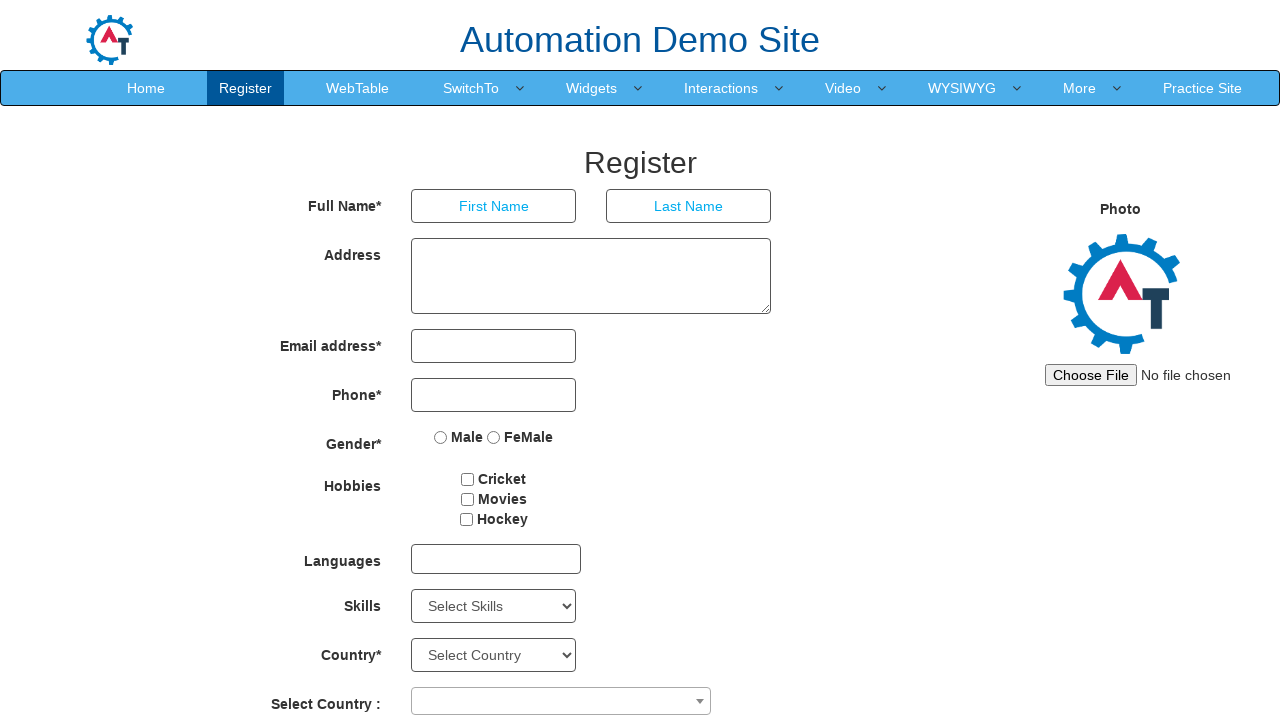

Hovered over a main navigation menu item at (146, 88) on .navbar-nav > li > a >> nth=0
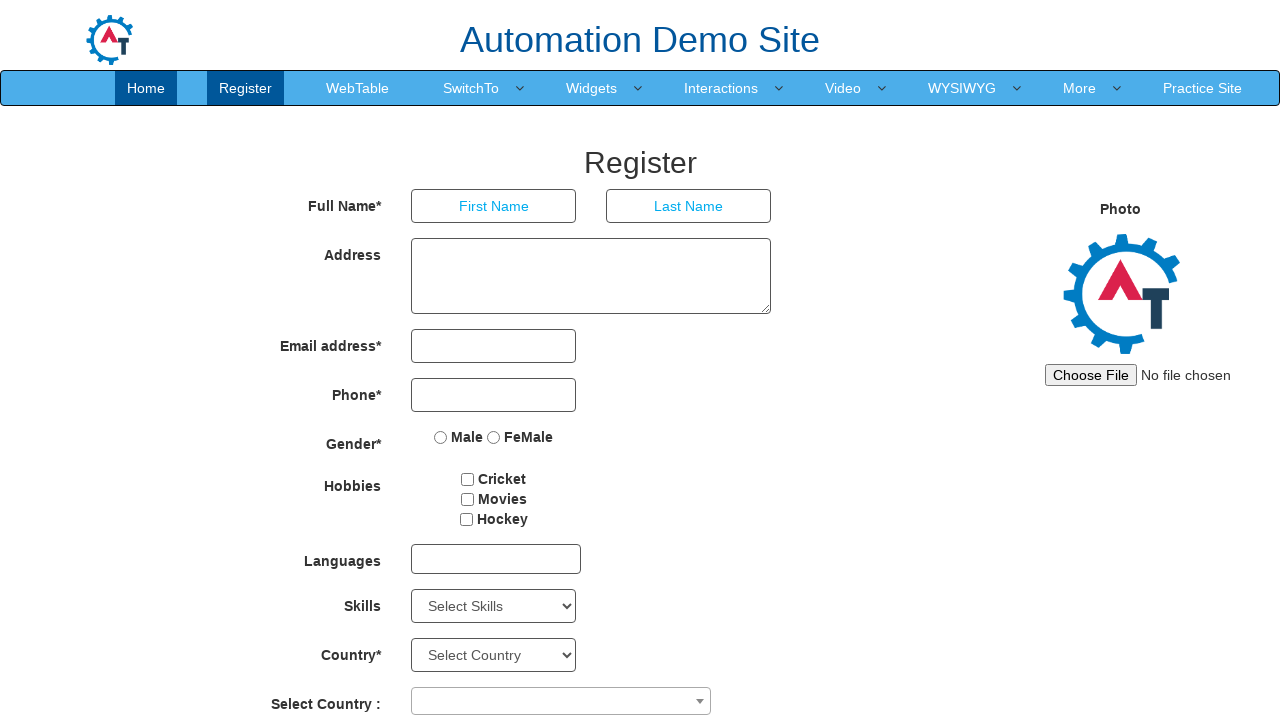

Waited 1 second to observe hover effect
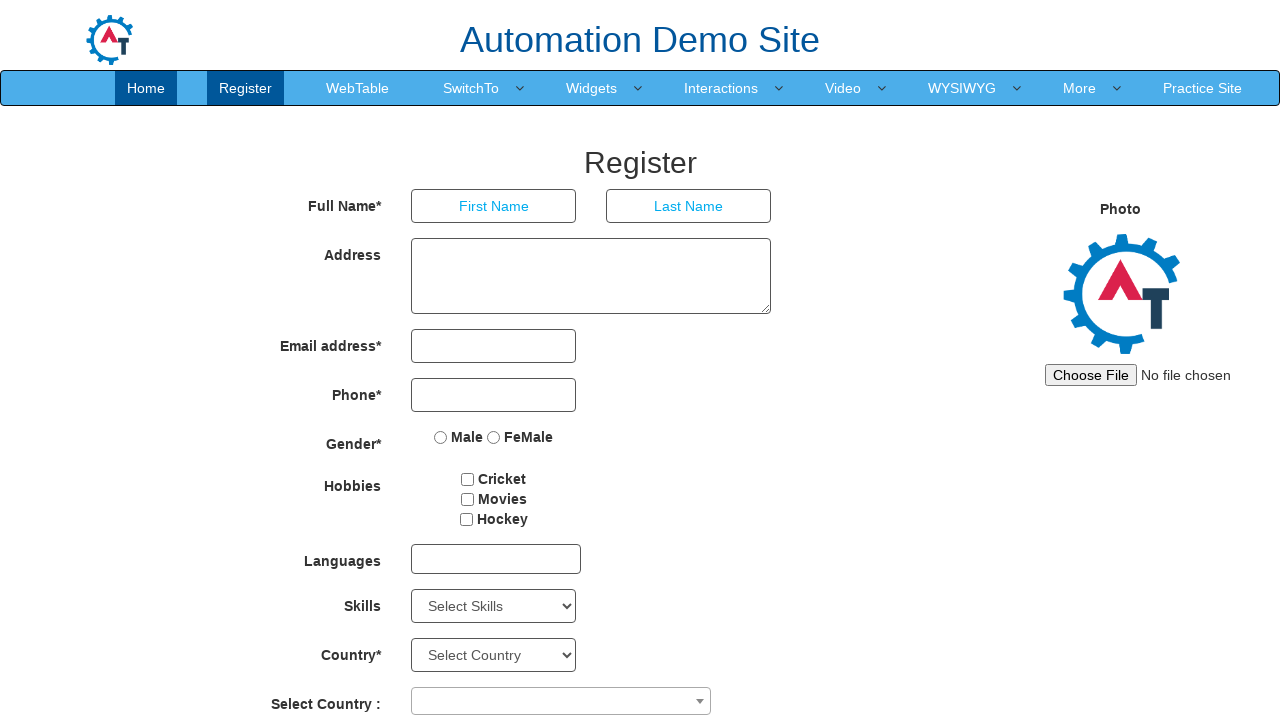

Hovered over a main navigation menu item at (246, 88) on .navbar-nav > li > a >> nth=1
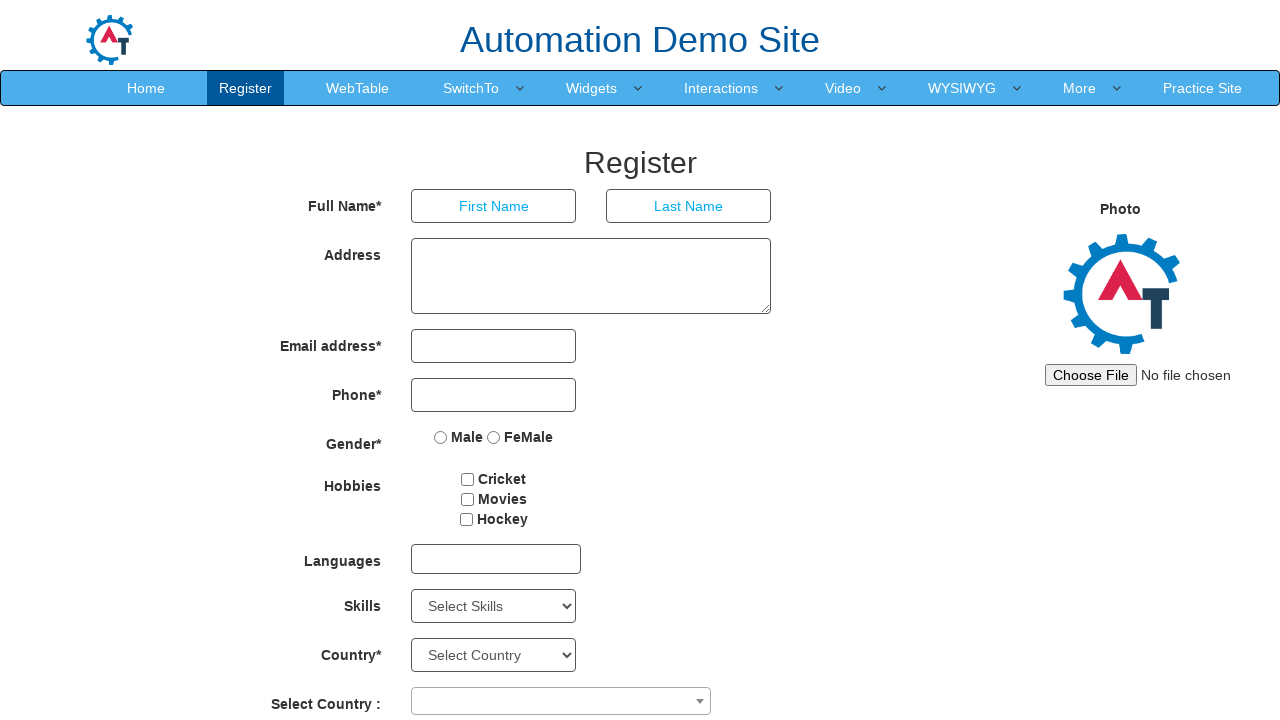

Waited 1 second to observe hover effect
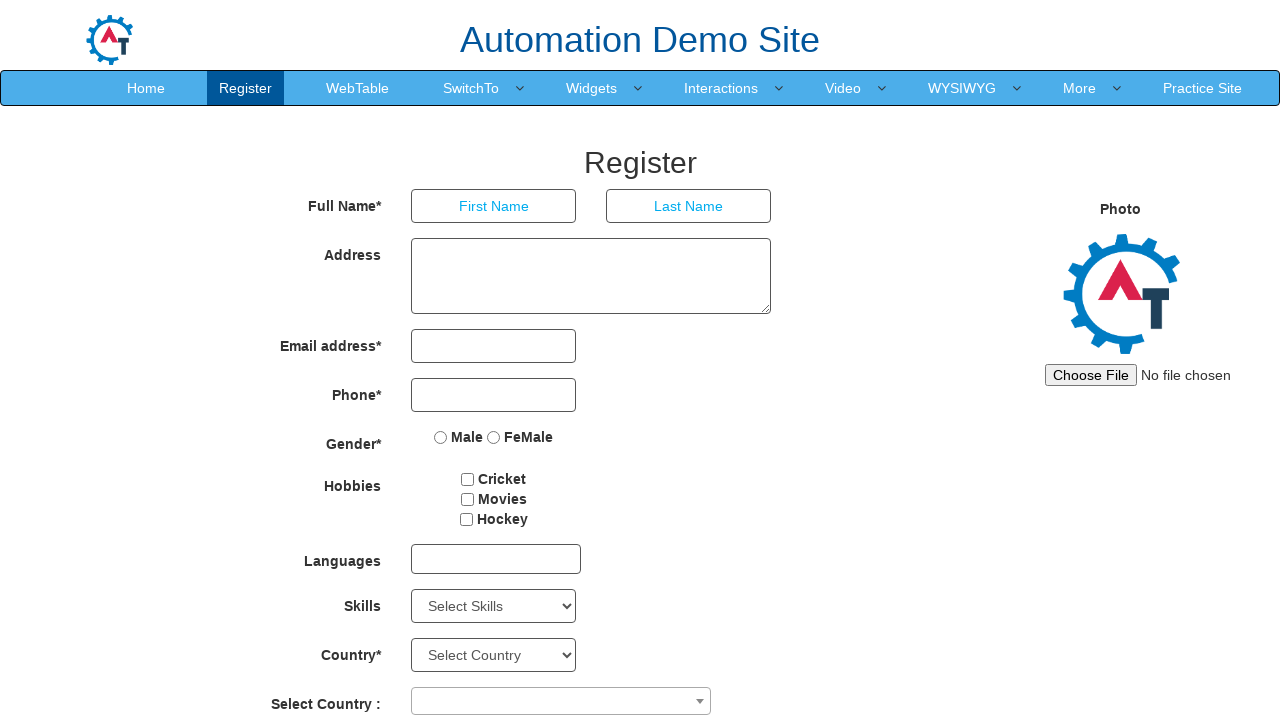

Hovered over a main navigation menu item at (358, 88) on .navbar-nav > li > a >> nth=2
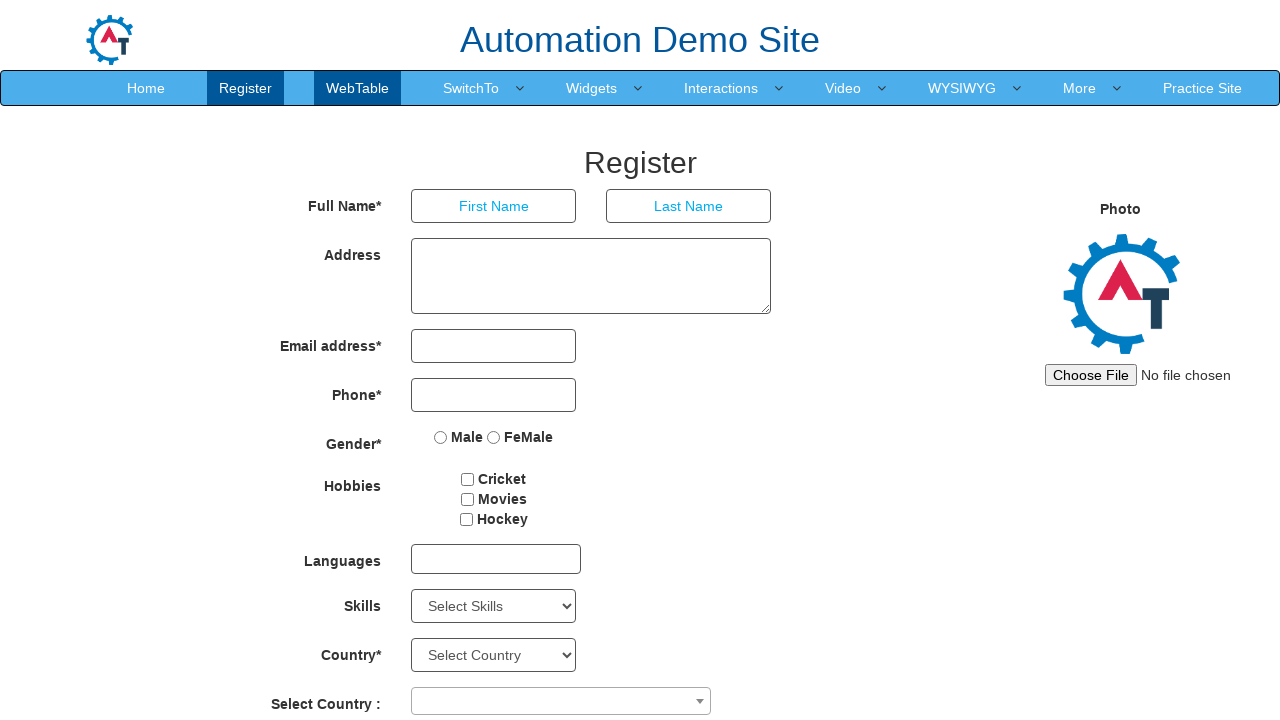

Waited 1 second to observe hover effect
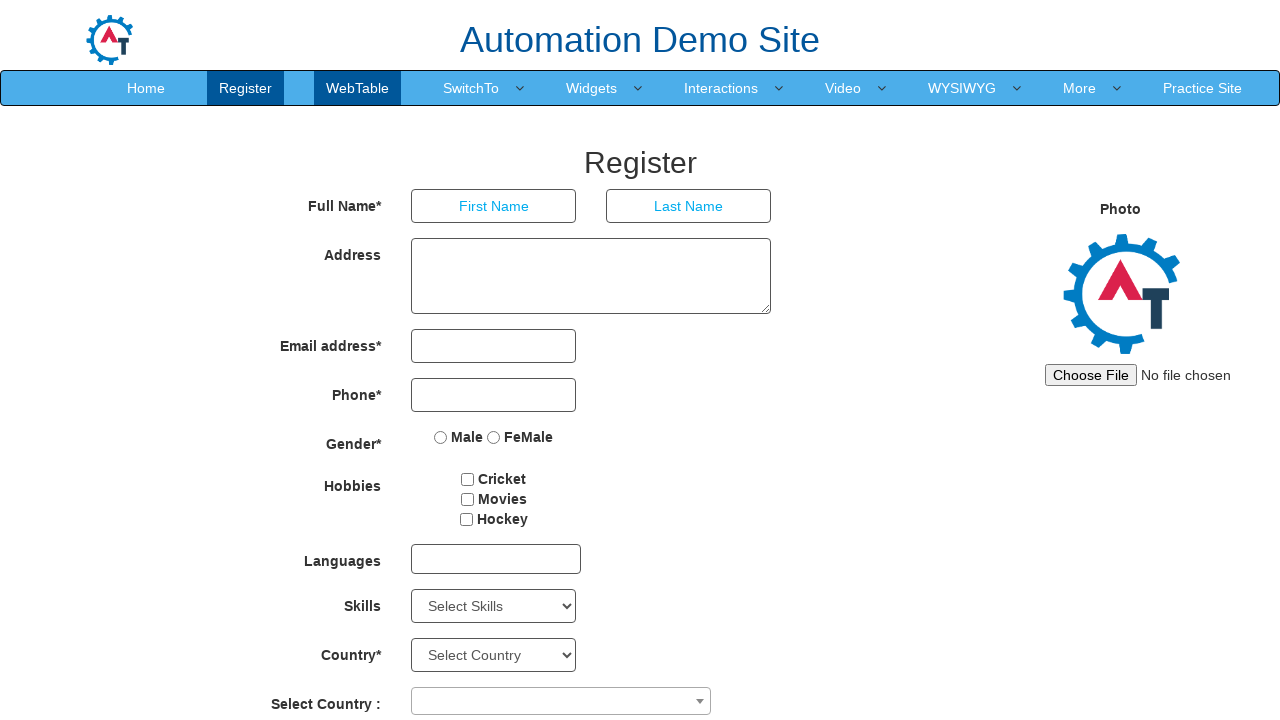

Hovered over a main navigation menu item at (471, 88) on .navbar-nav > li > a >> nth=3
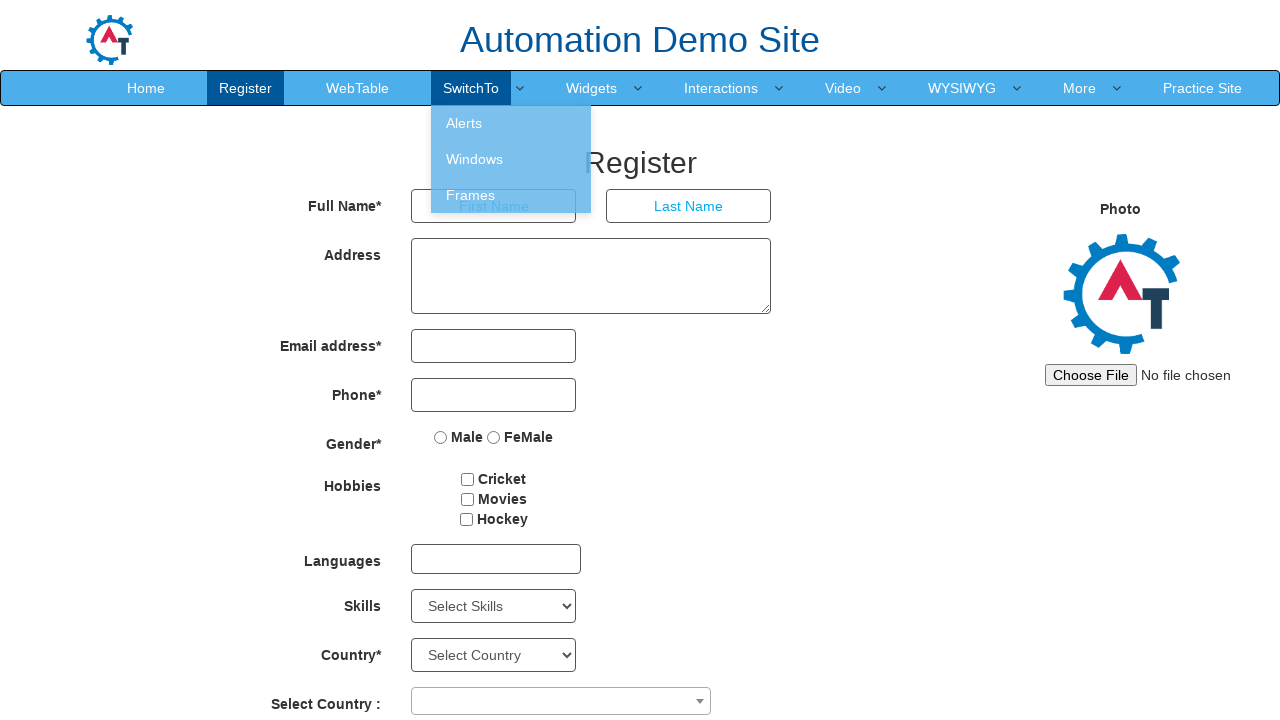

Waited 1 second to observe hover effect
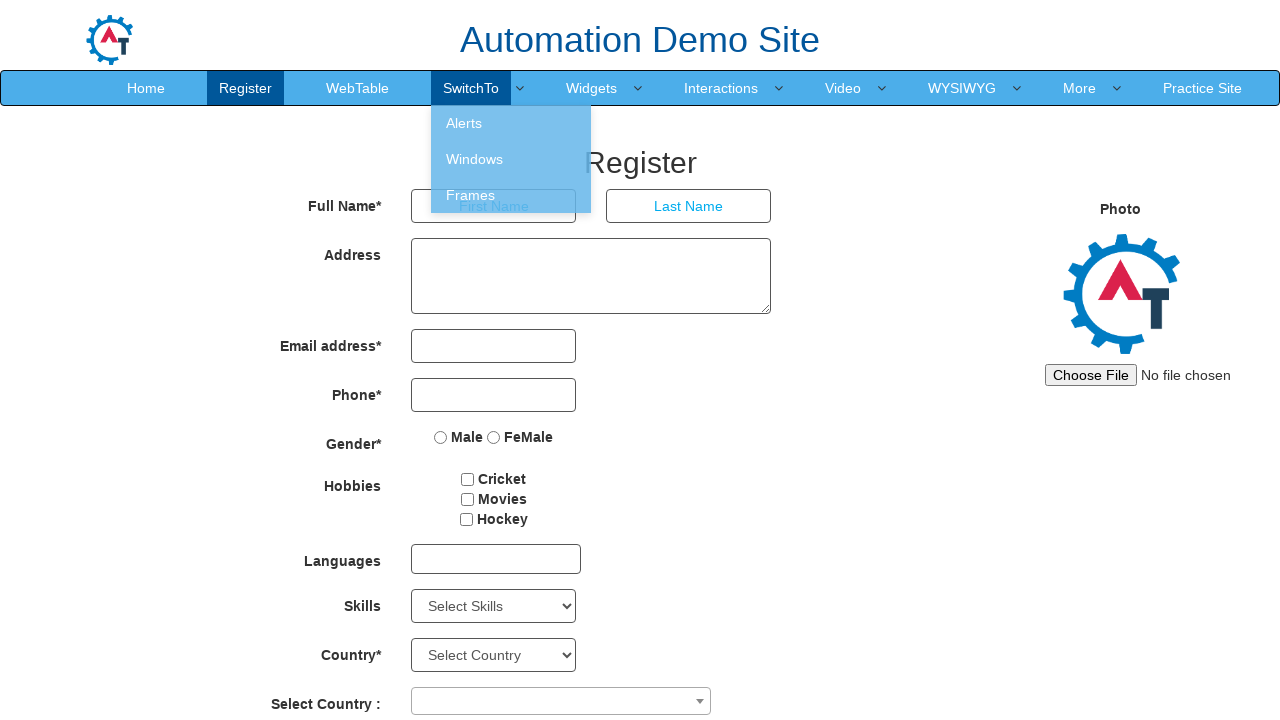

Hovered over a main navigation menu item at (592, 88) on .navbar-nav > li > a >> nth=4
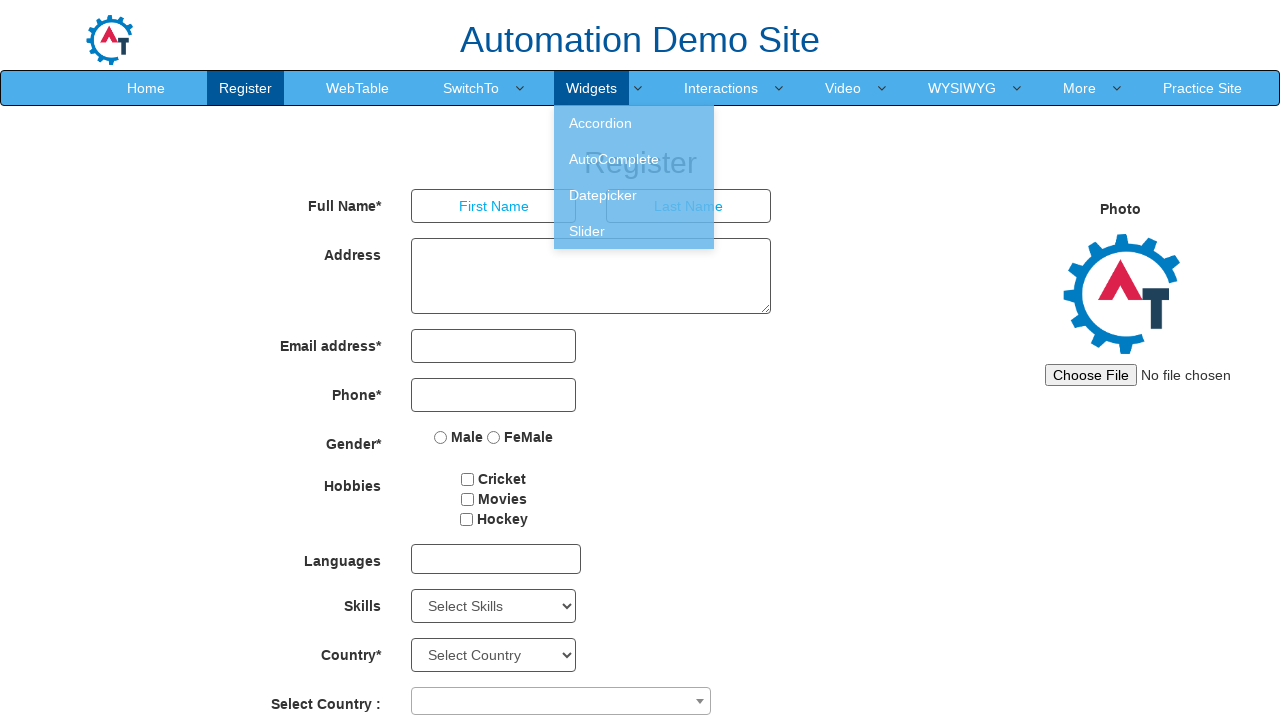

Waited 1 second to observe hover effect
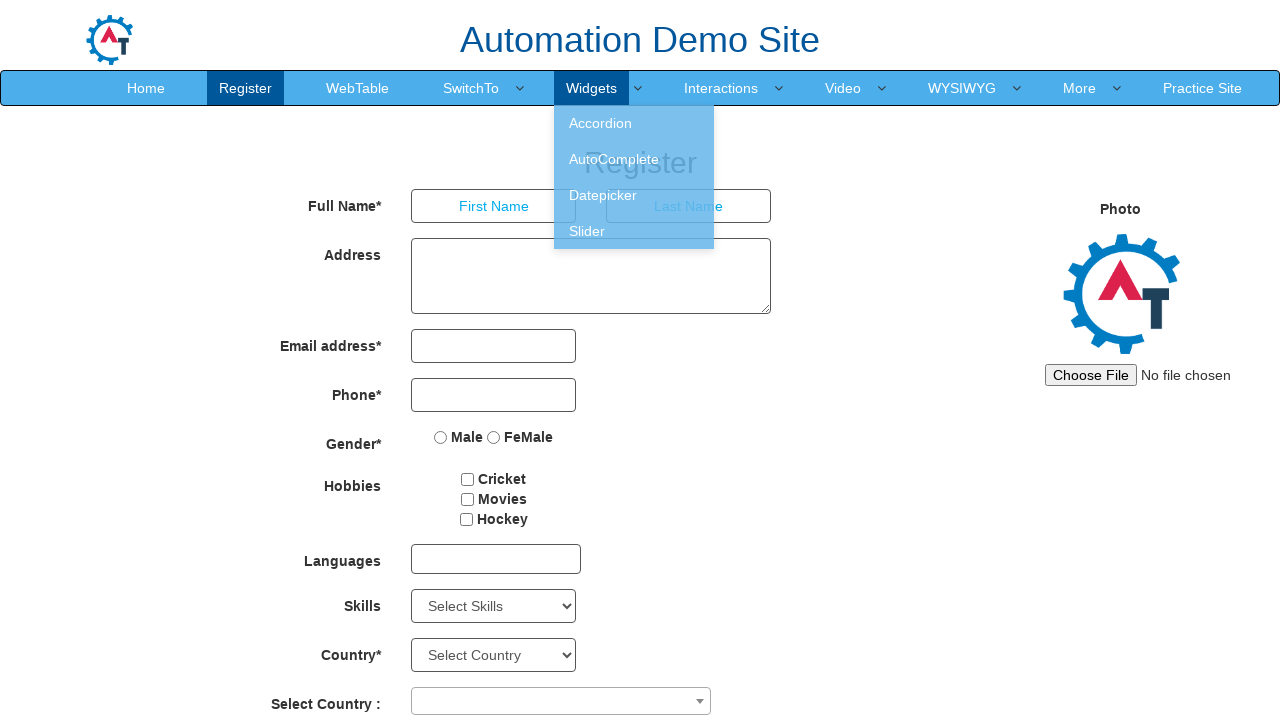

Hovered over a main navigation menu item at (721, 88) on .navbar-nav > li > a >> nth=5
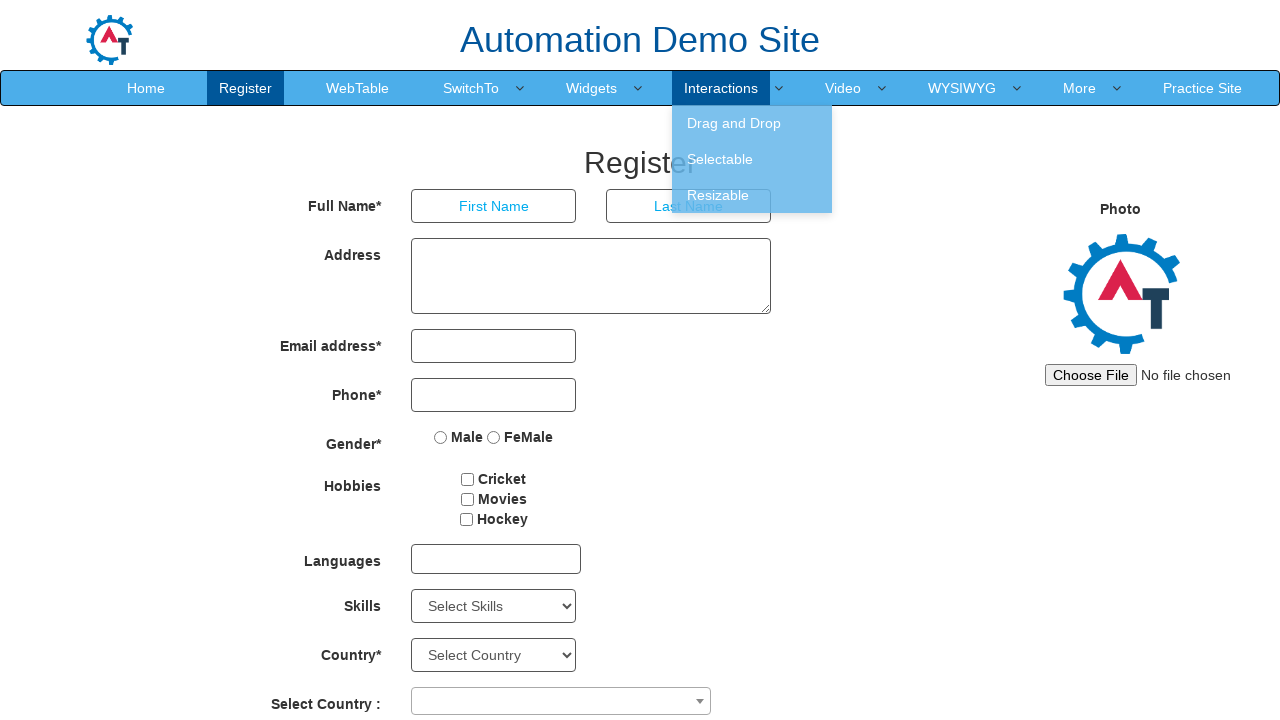

Waited 1 second to observe hover effect
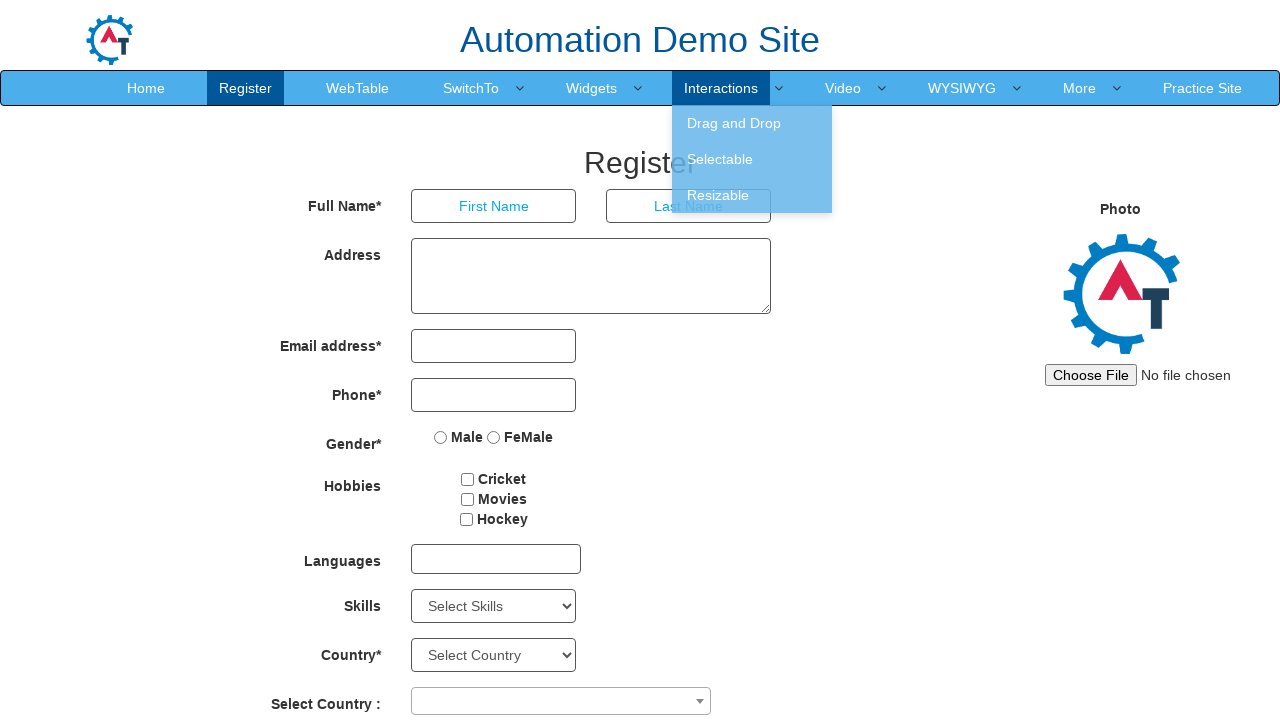

Hovered over a main navigation menu item at (843, 88) on .navbar-nav > li > a >> nth=6
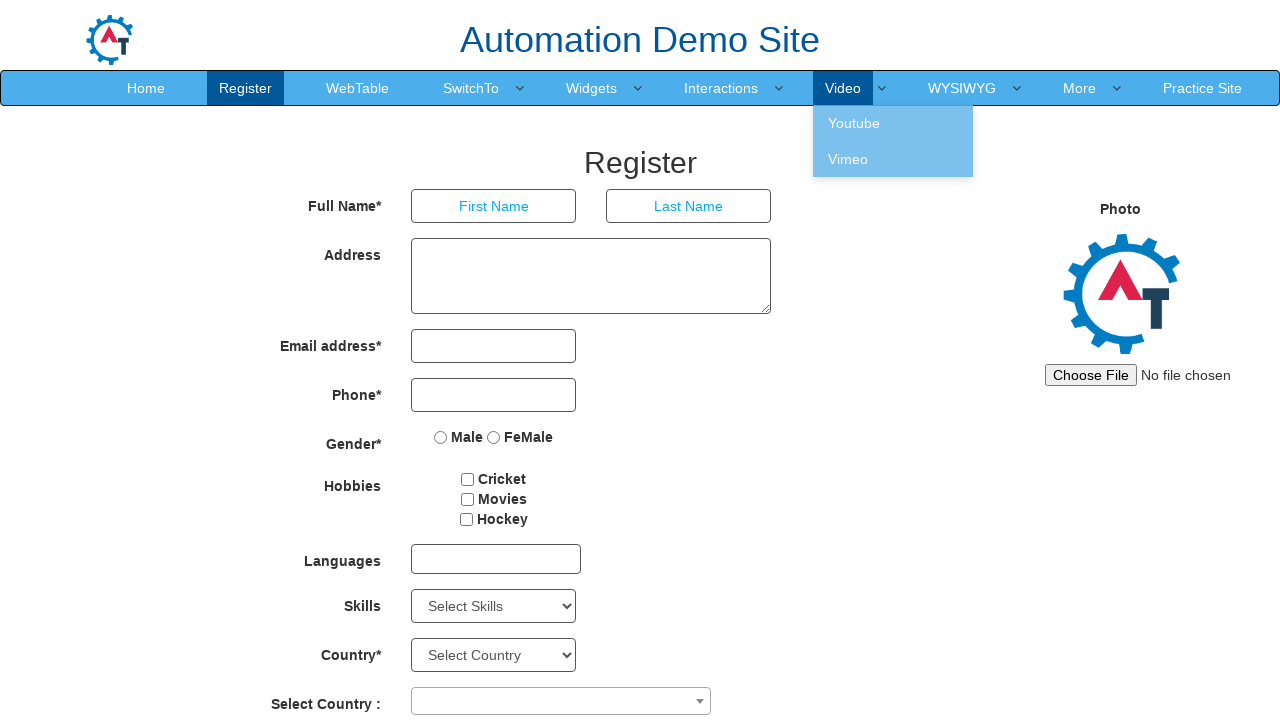

Waited 1 second to observe hover effect
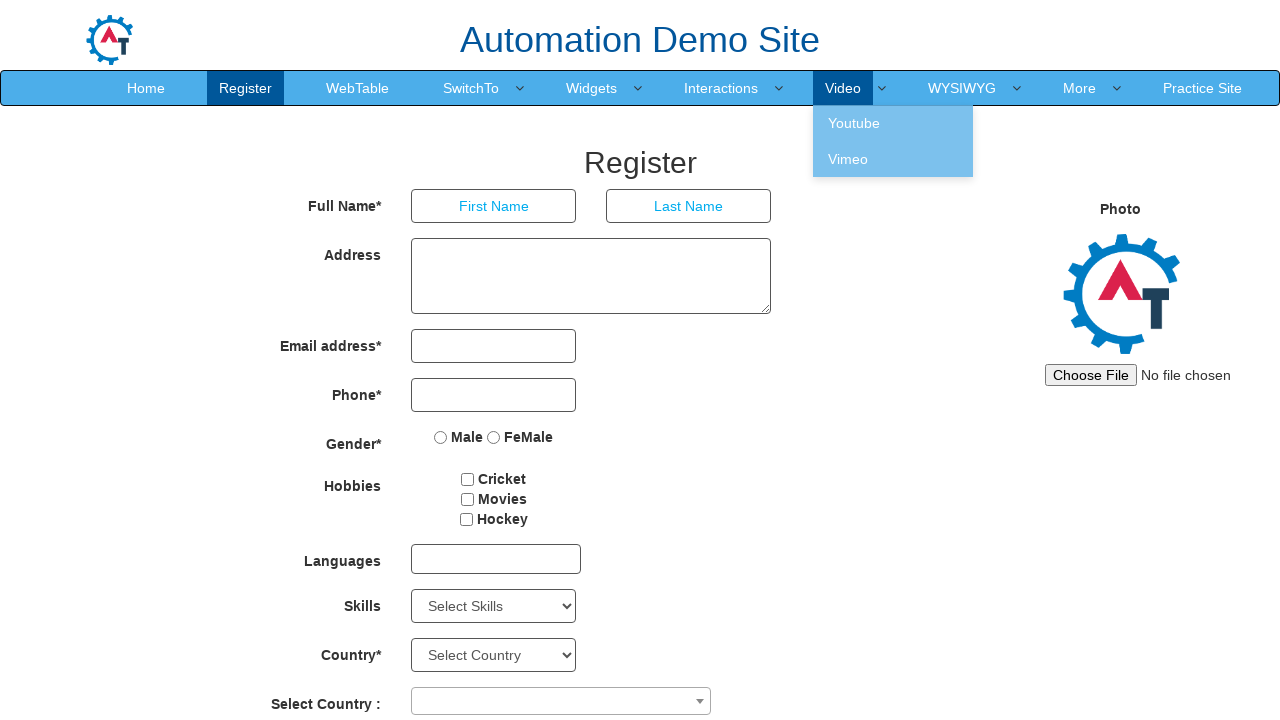

Hovered over a main navigation menu item at (962, 88) on .navbar-nav > li > a >> nth=7
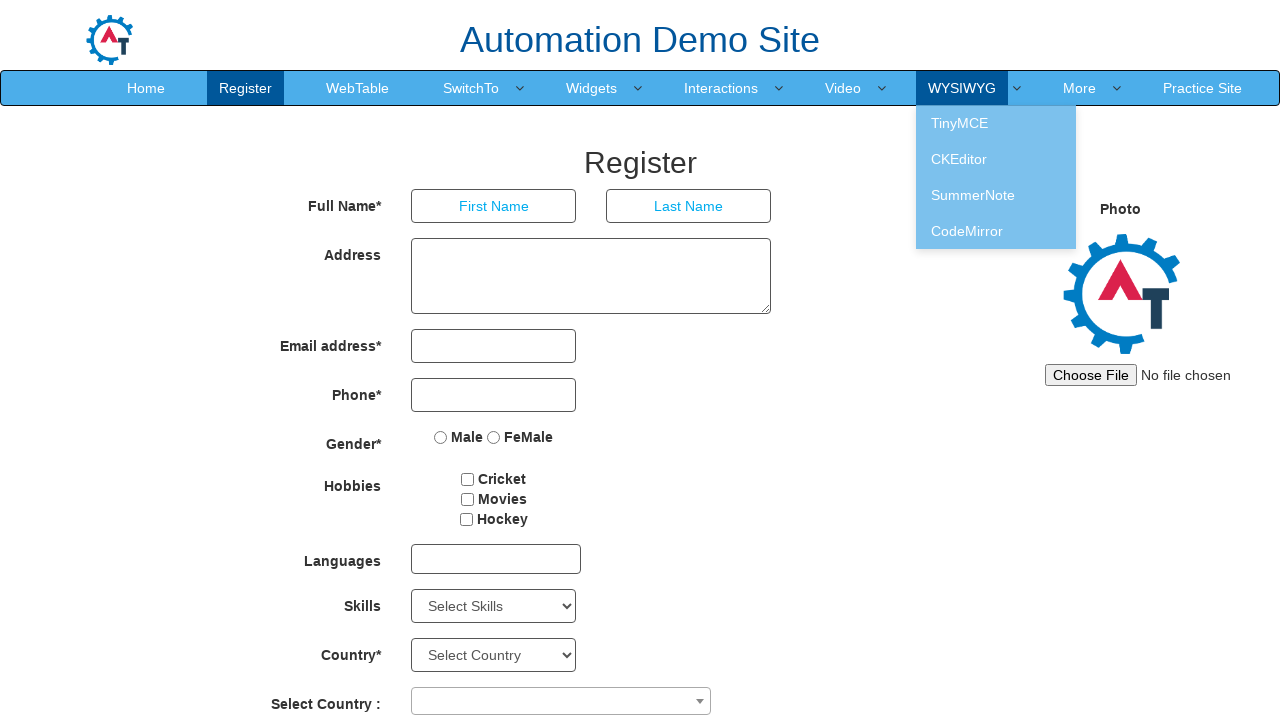

Waited 1 second to observe hover effect
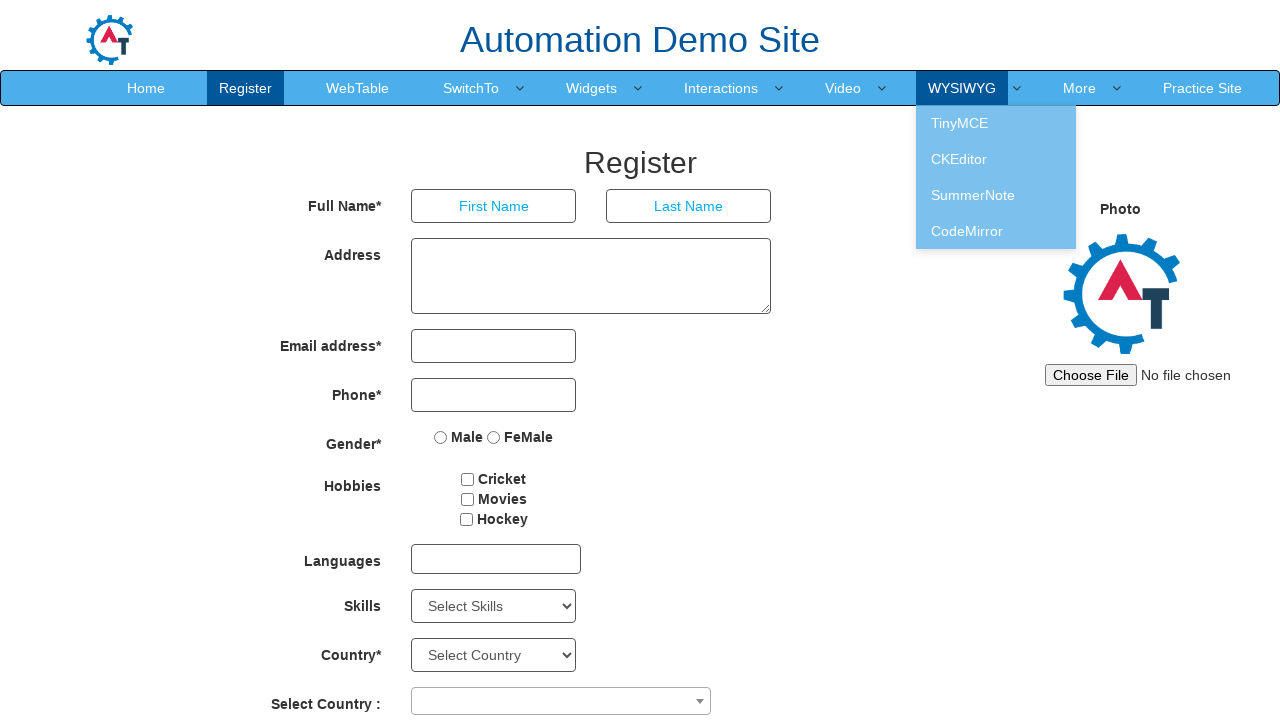

Hovered over a main navigation menu item at (1080, 88) on .navbar-nav > li > a >> nth=8
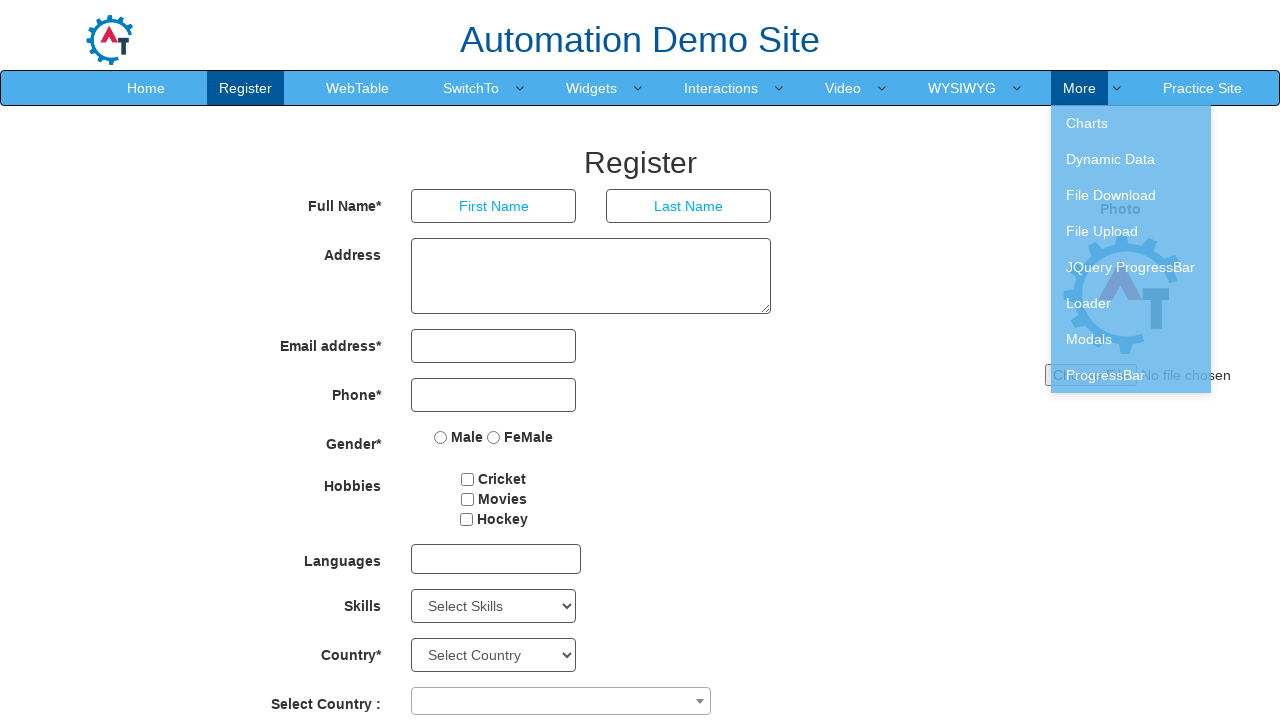

Waited 1 second to observe hover effect
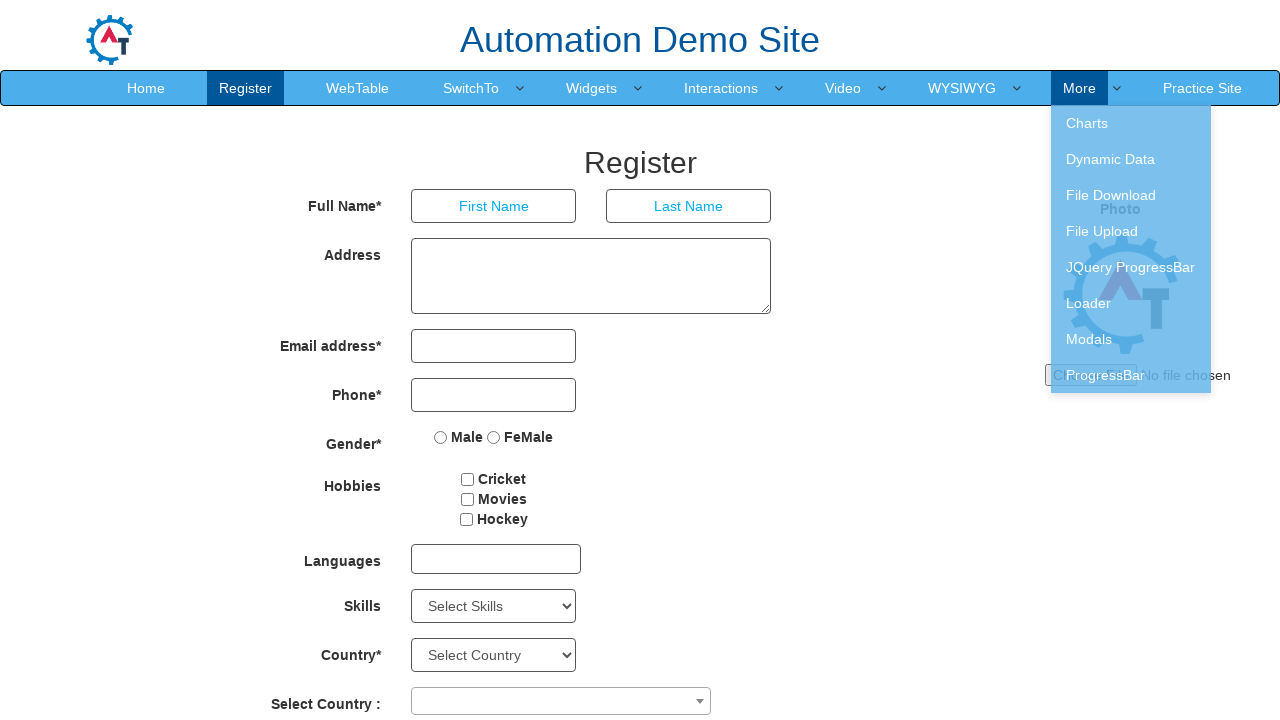

Hovered over a main navigation menu item at (1202, 88) on .navbar-nav > li > a >> nth=9
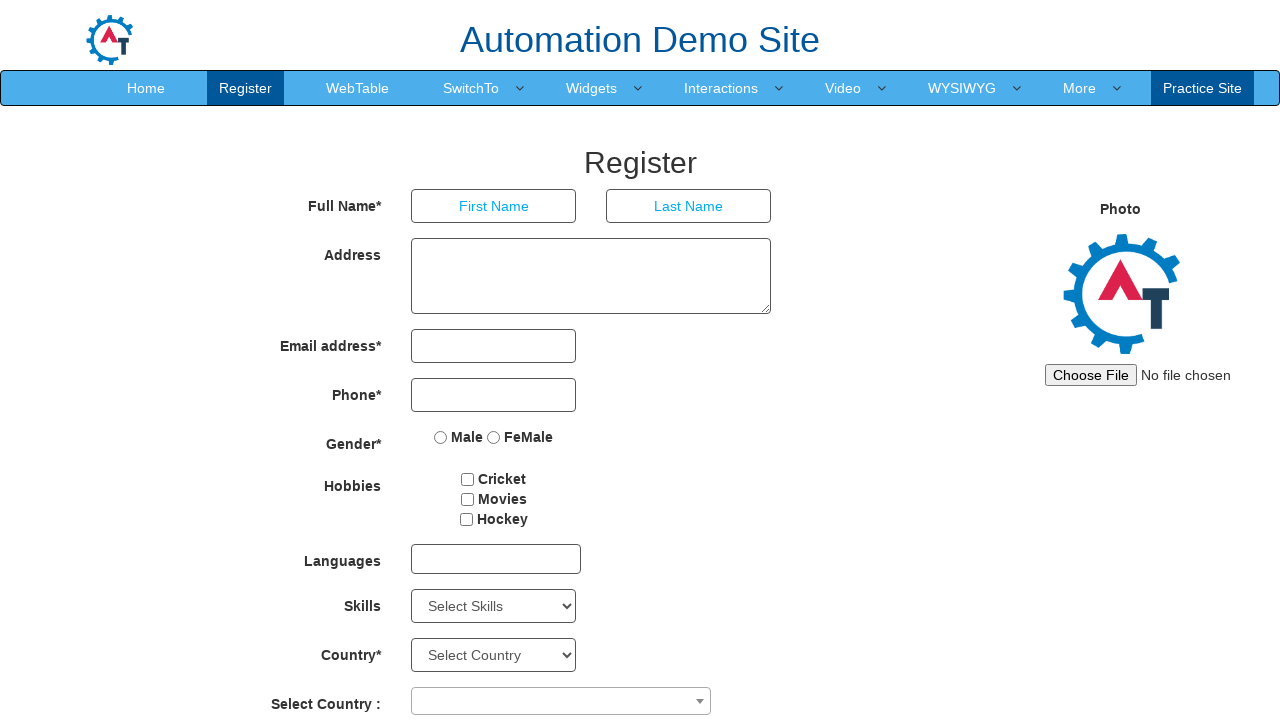

Waited 1 second to observe hover effect
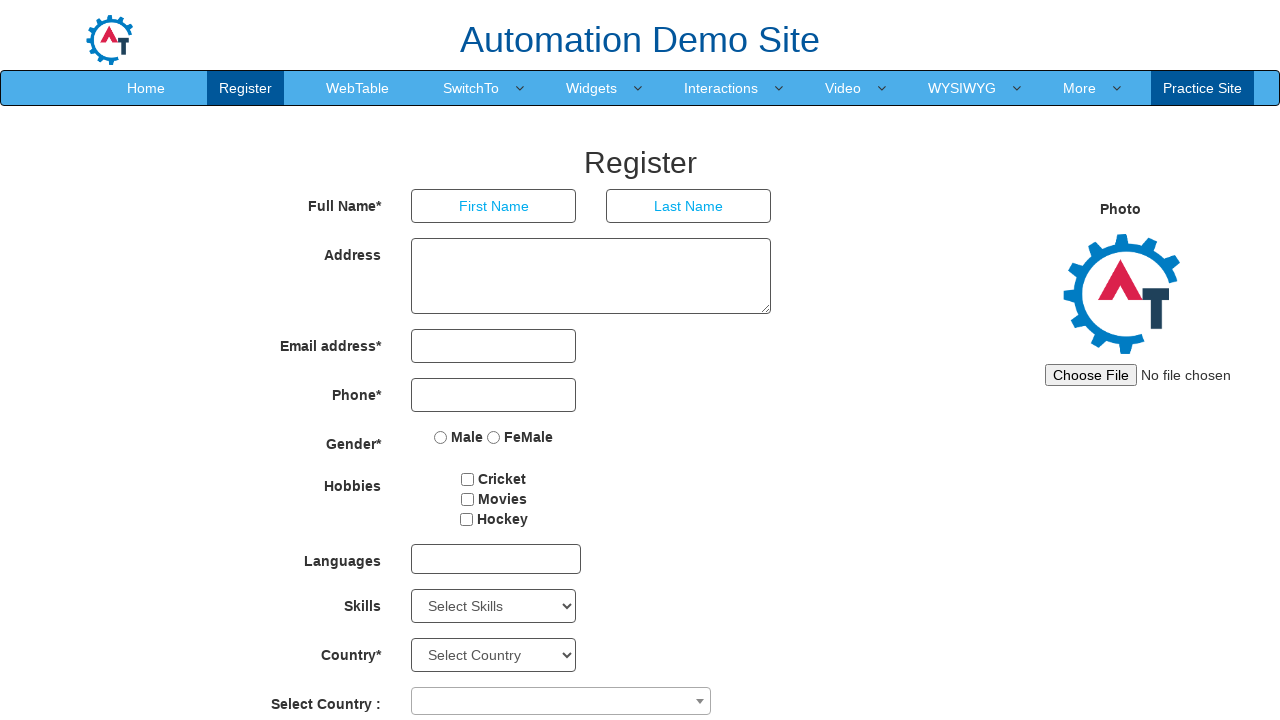

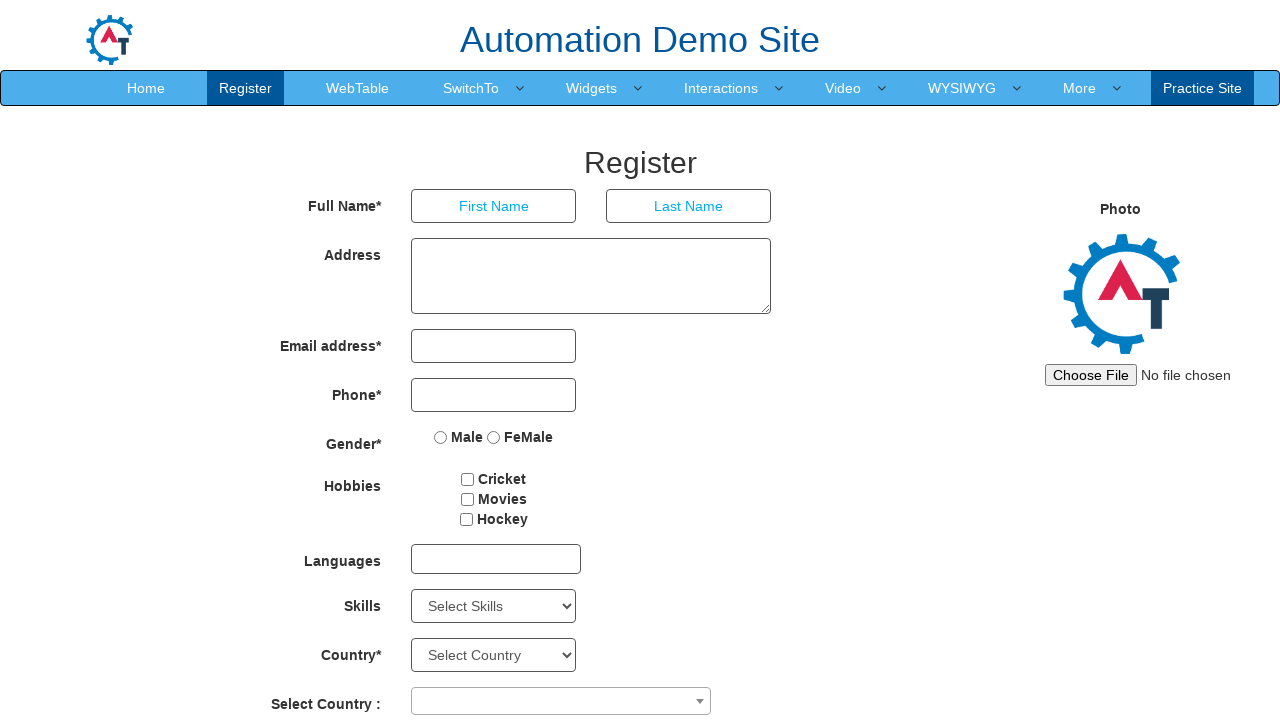